Tests login form validation with invalid credentials to verify error message is displayed

Starting URL: https://www.saucedemo.com/

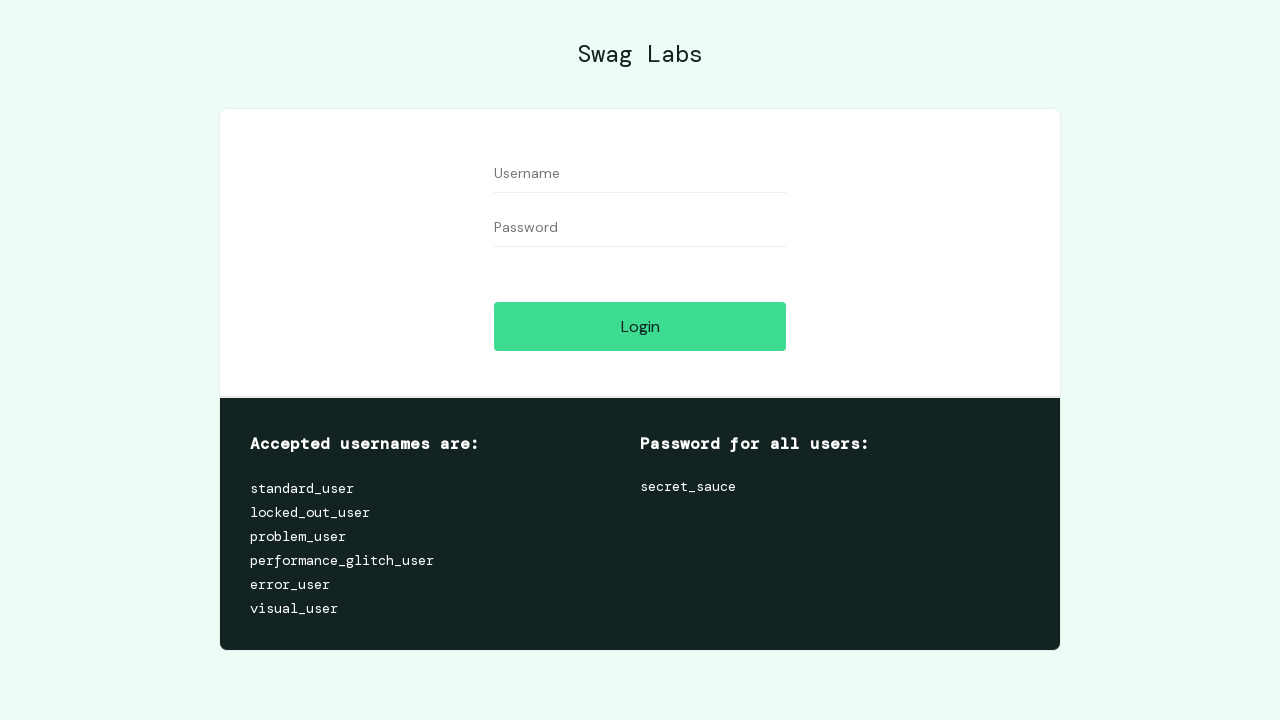

Filled username field with invalid value 'ss' on #user-name
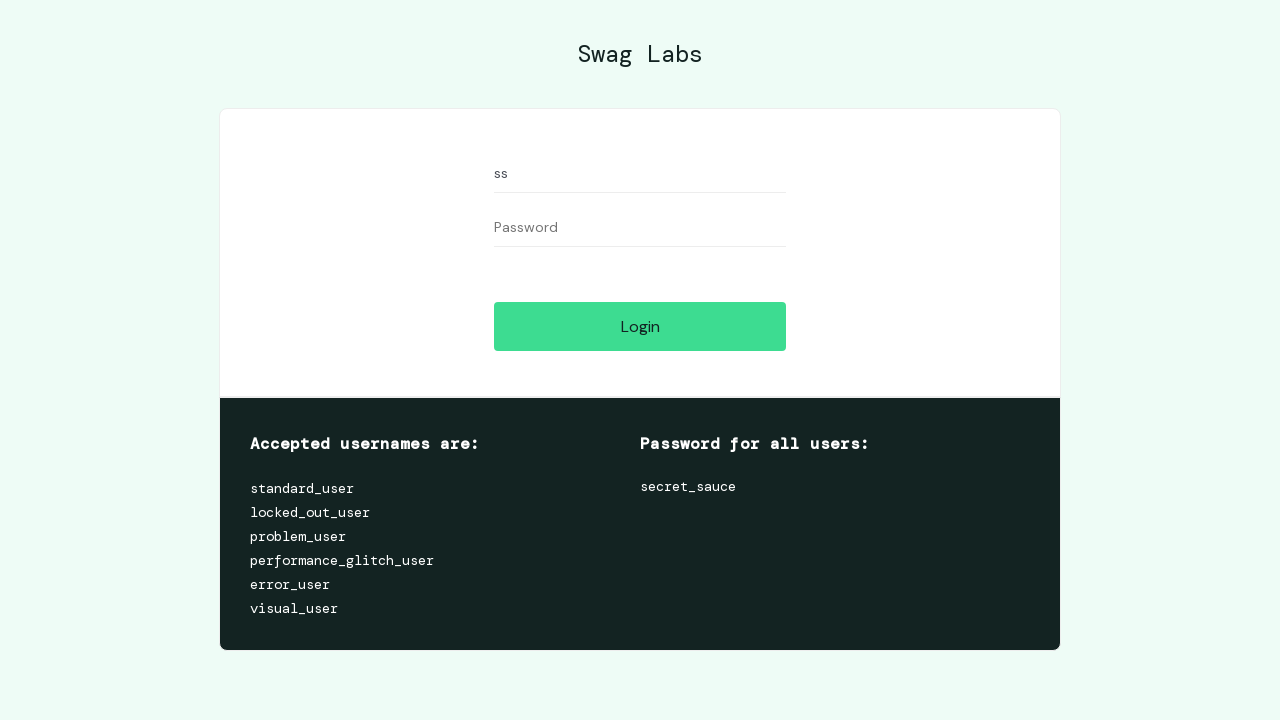

Filled password field with invalid value 'aa' on #password
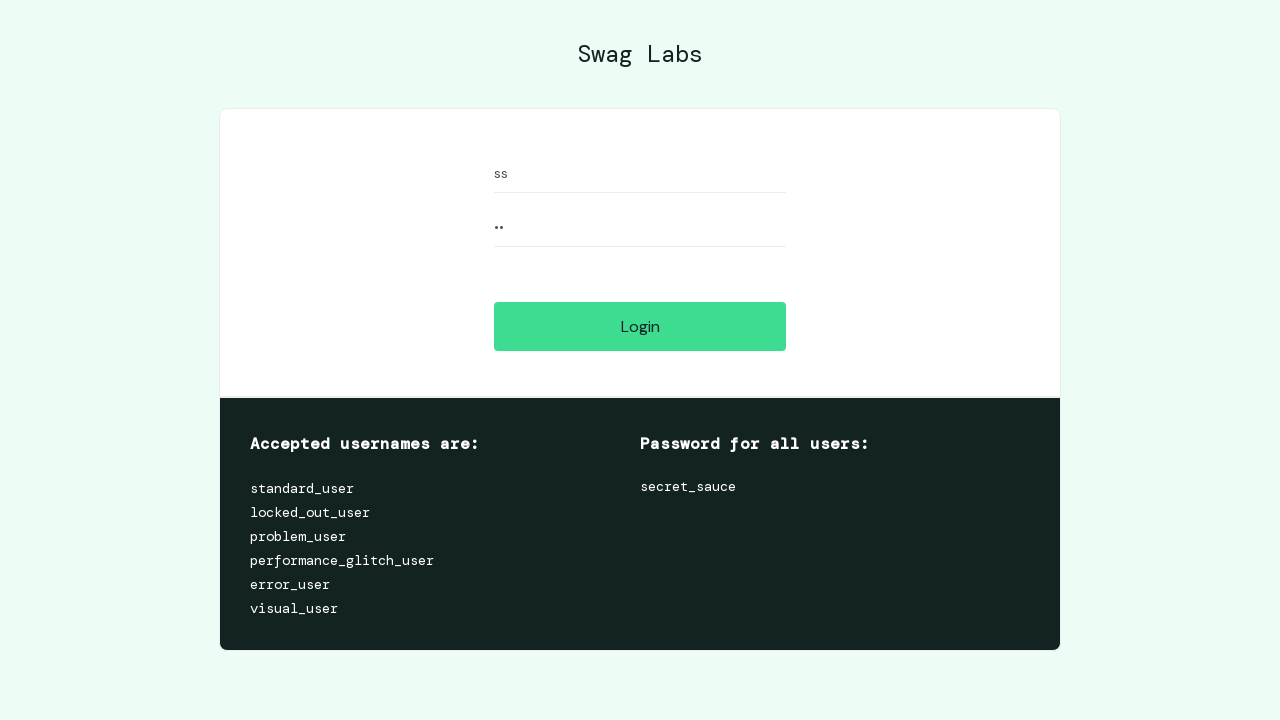

Clicked login button with invalid credentials at (640, 326) on #login-button
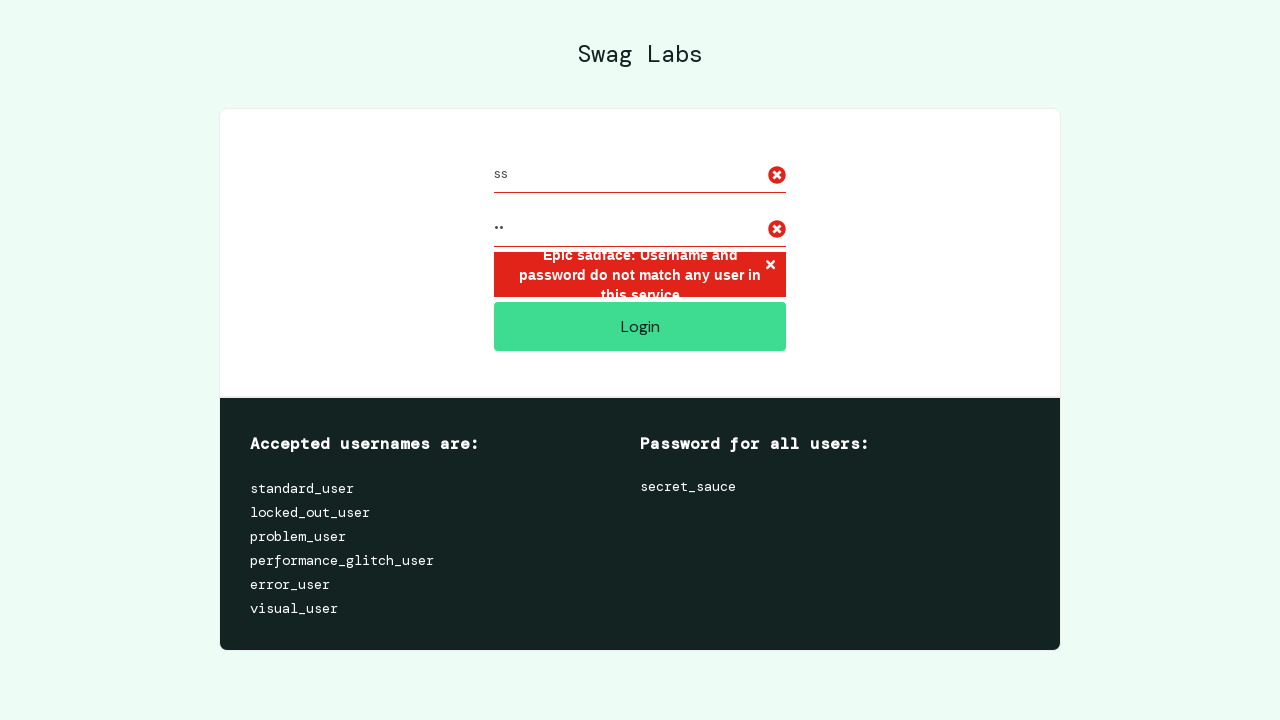

Located error message element
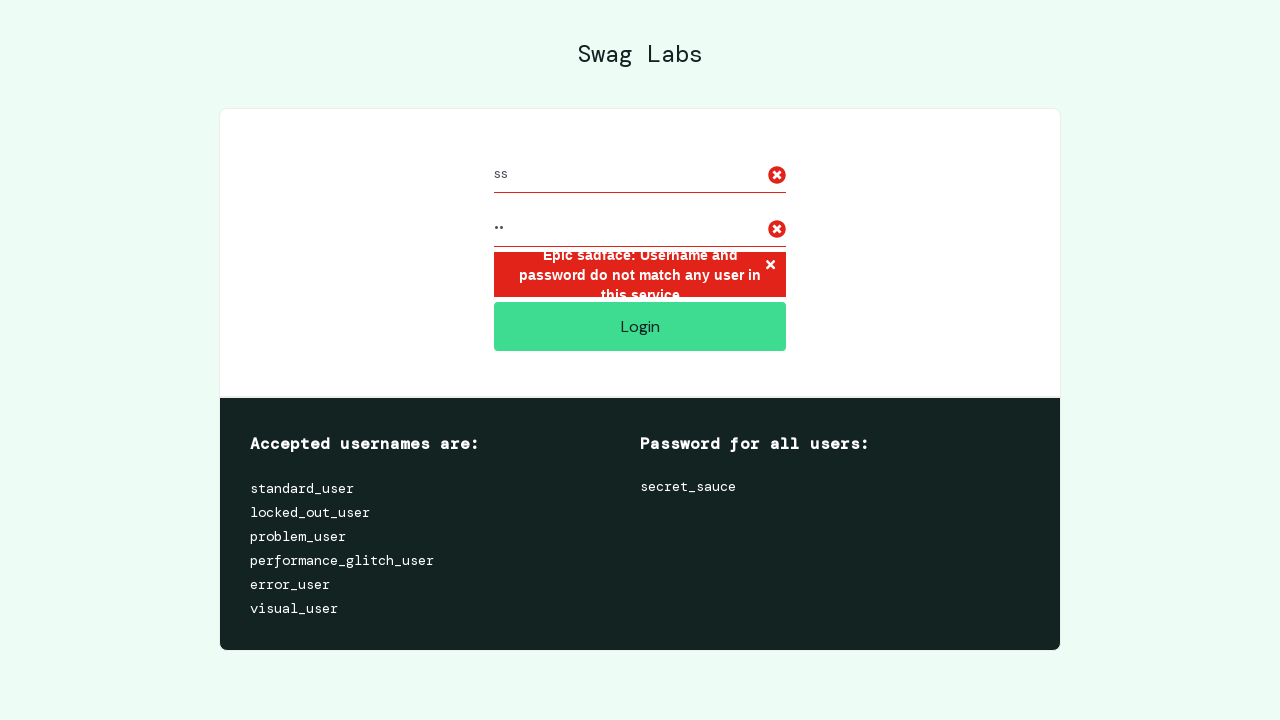

Verified error message displays correct validation text
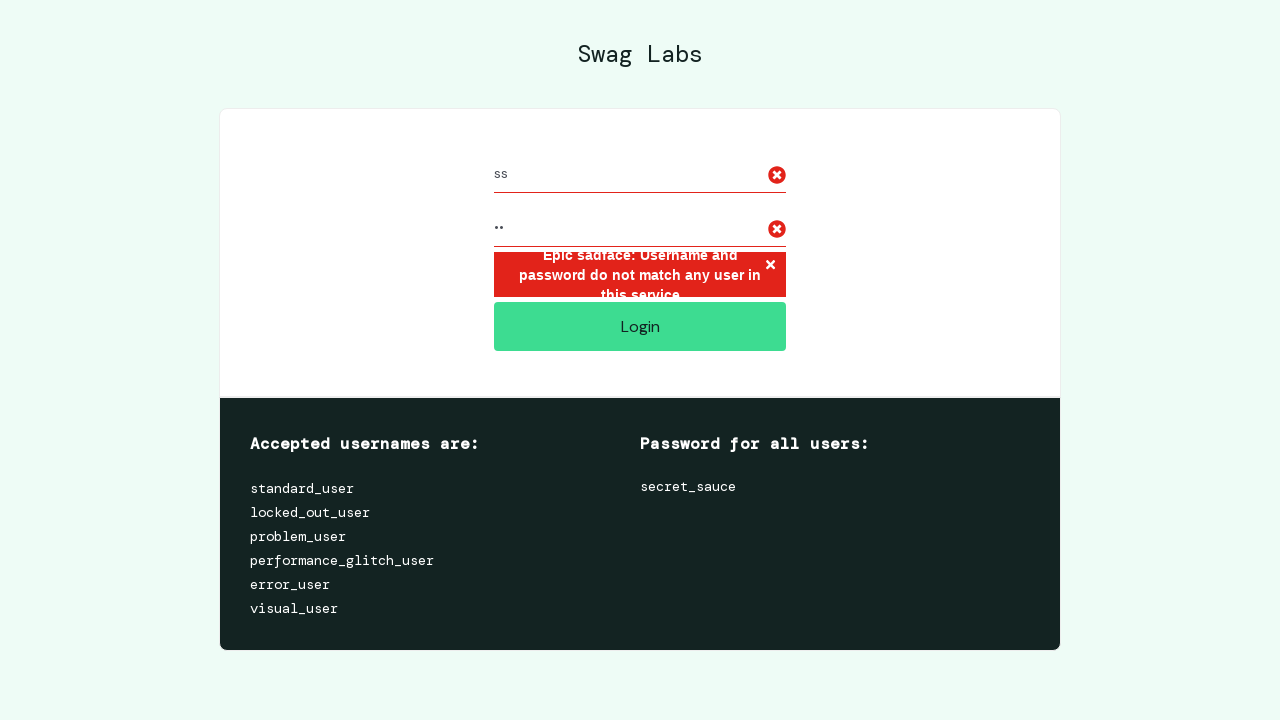

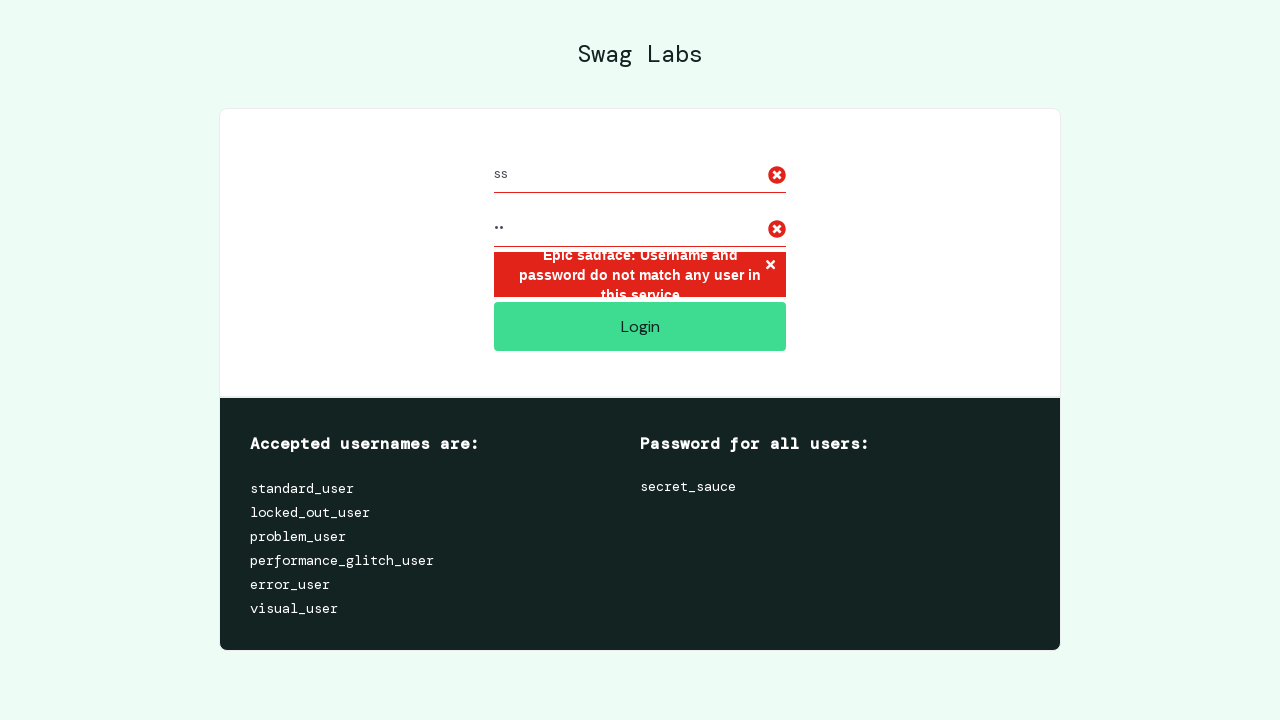